Tests checkbox states on a page by finding all checkbox elements and verifying the checked/unchecked state of the first and last checkboxes using both attribute lookup and isSelected methods.

Starting URL: http://the-internet.herokuapp.com/checkboxes

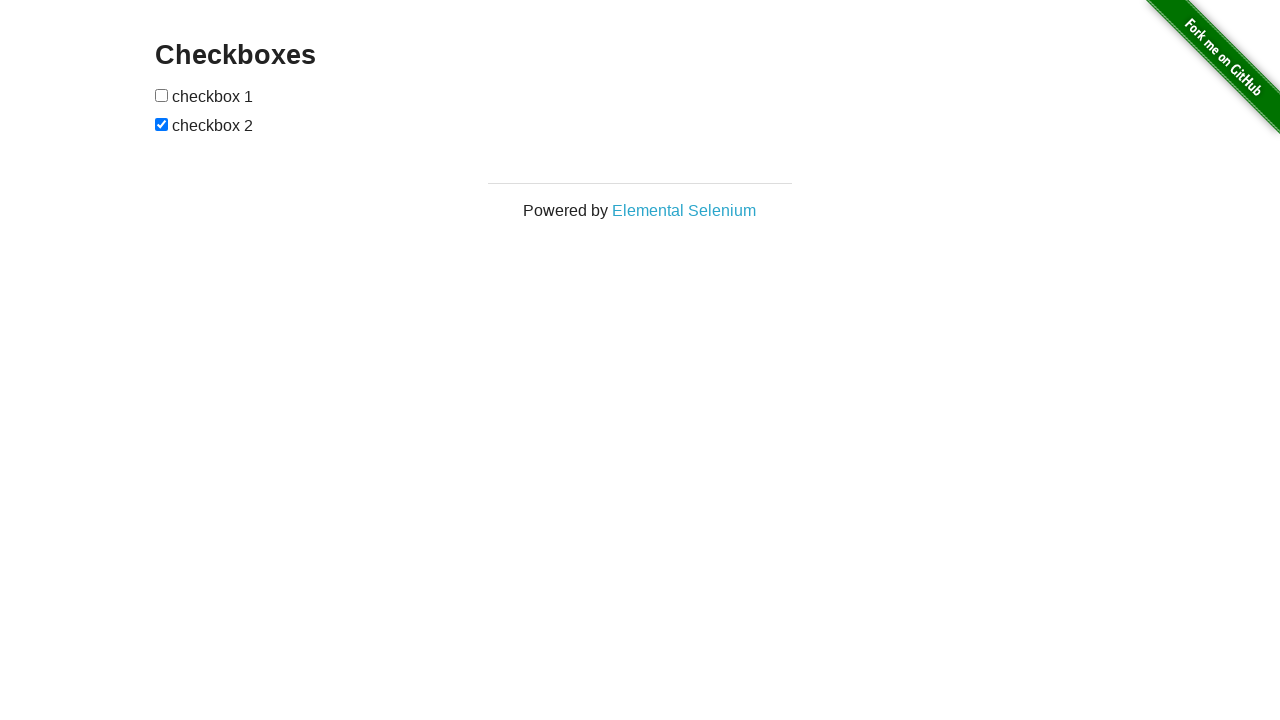

Waited for checkboxes to be present on the page
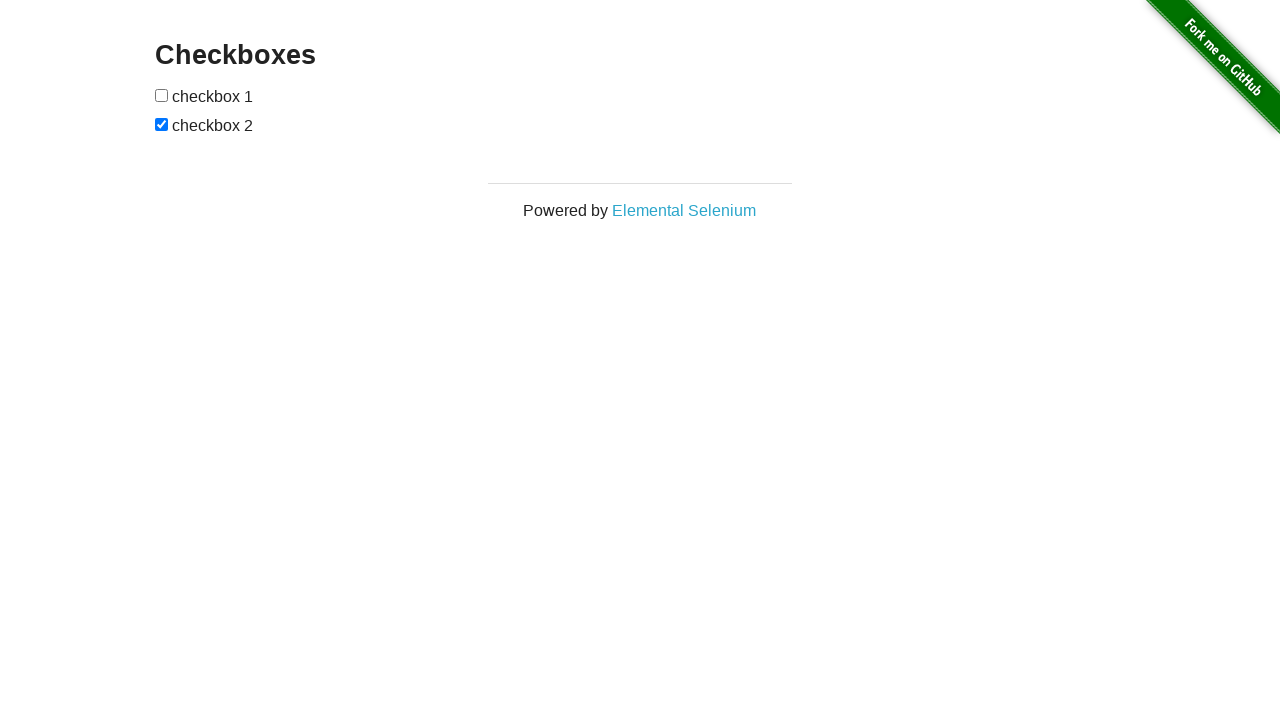

Located all checkbox elements on the page
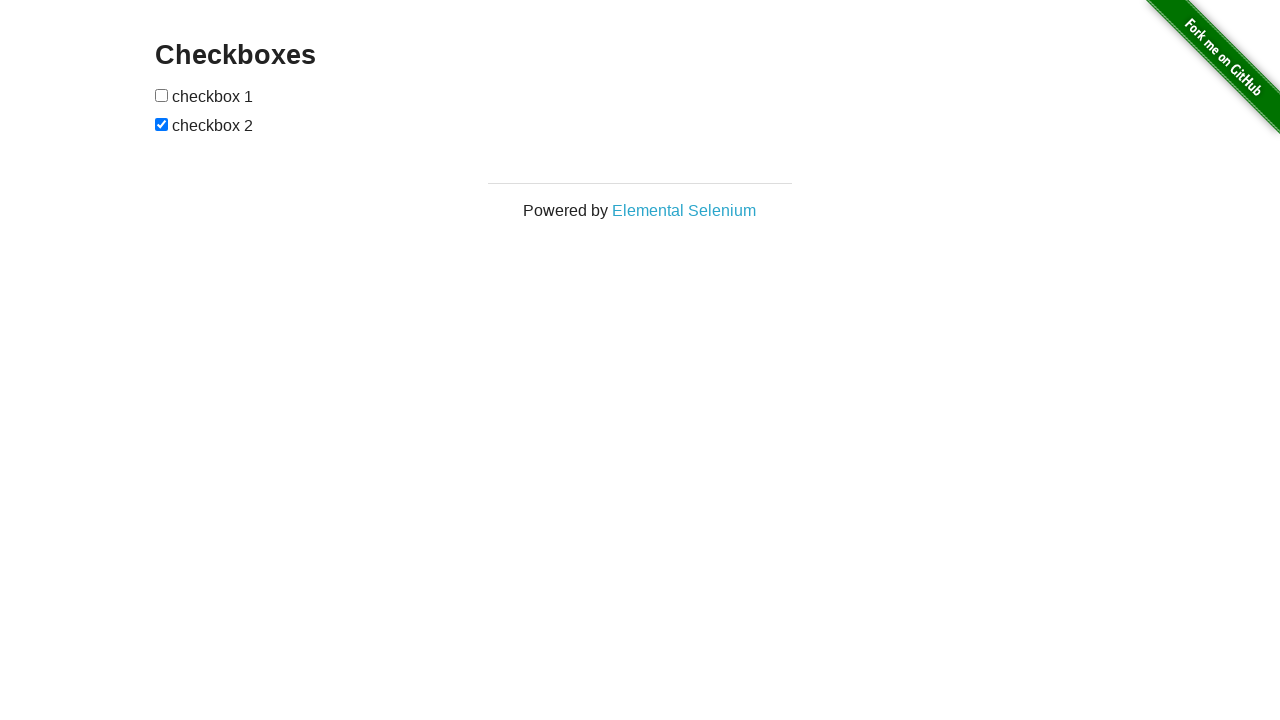

Verified that the last checkbox (index 1) is checked
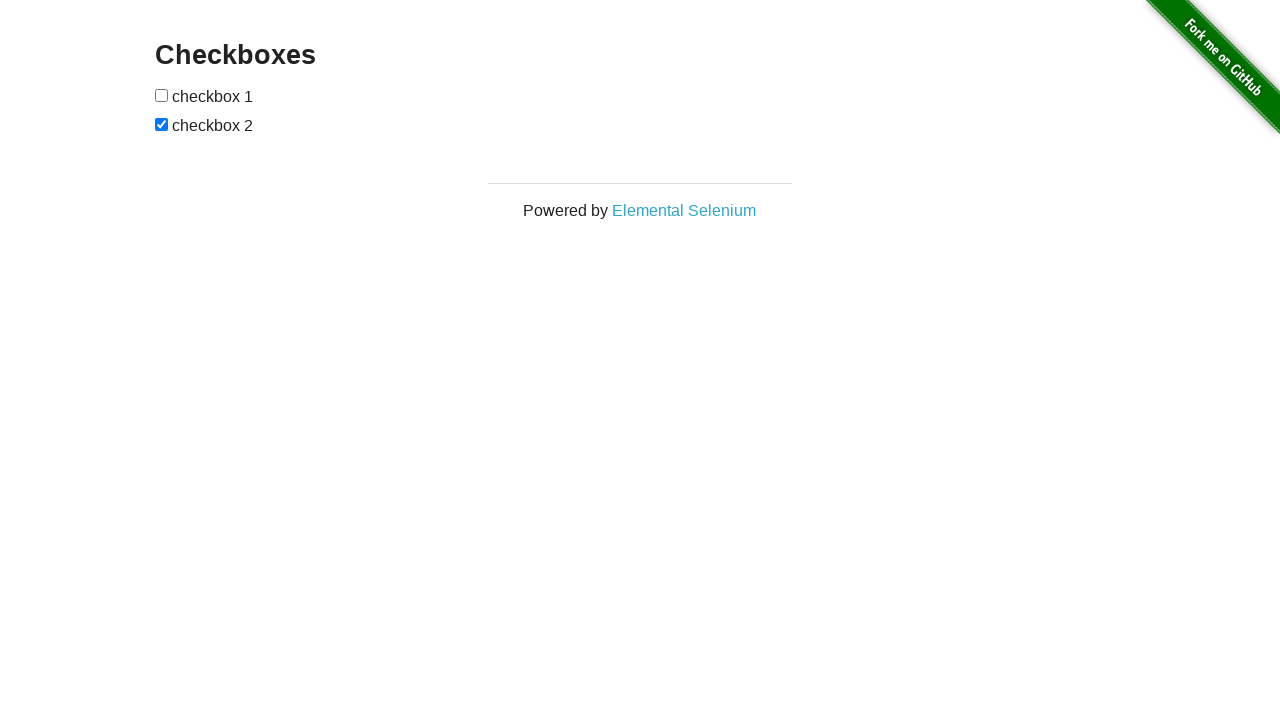

Verified that the first checkbox (index 0) is not checked
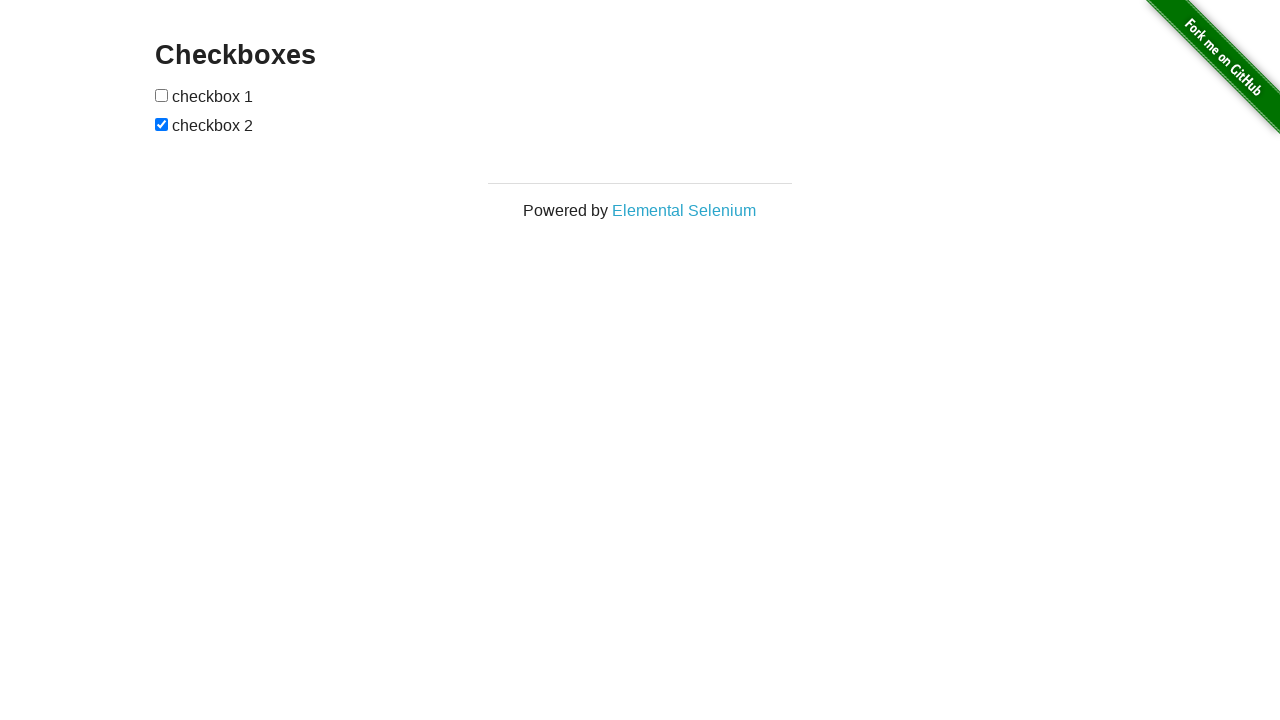

Clicked the first checkbox to check it at (162, 95) on input[type="checkbox"] >> nth=0
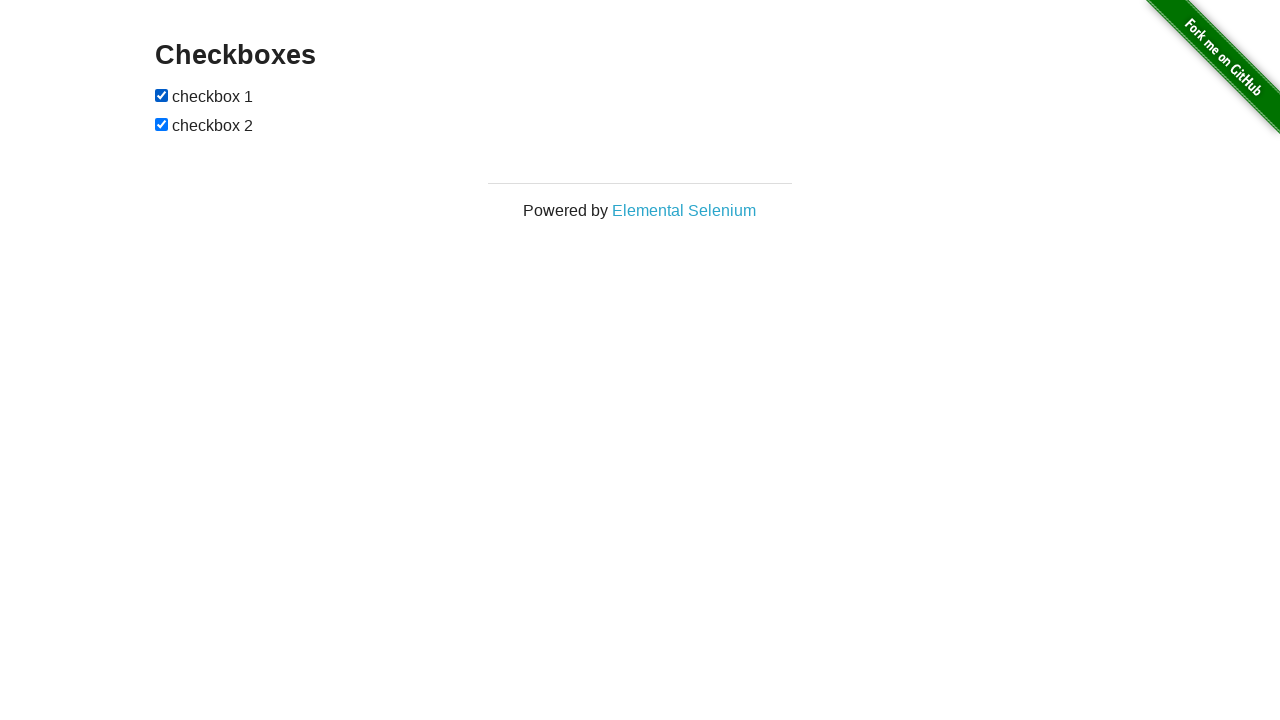

Verified that the first checkbox is now checked after clicking
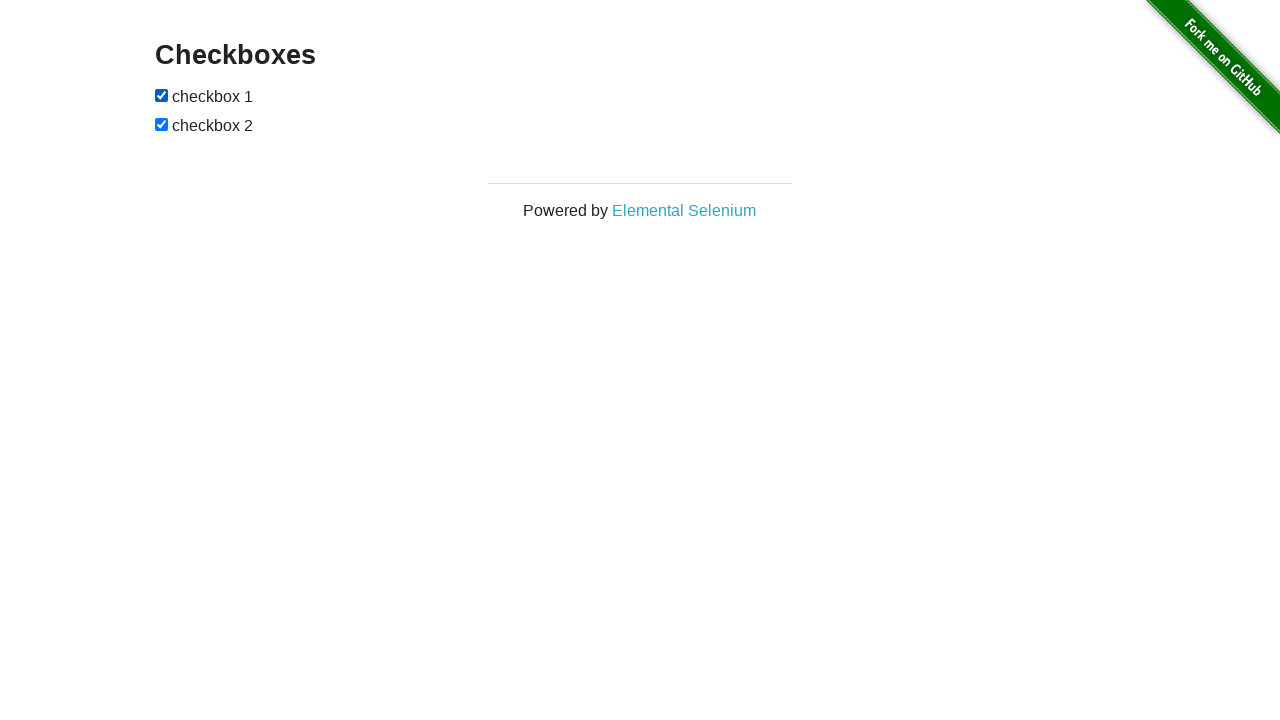

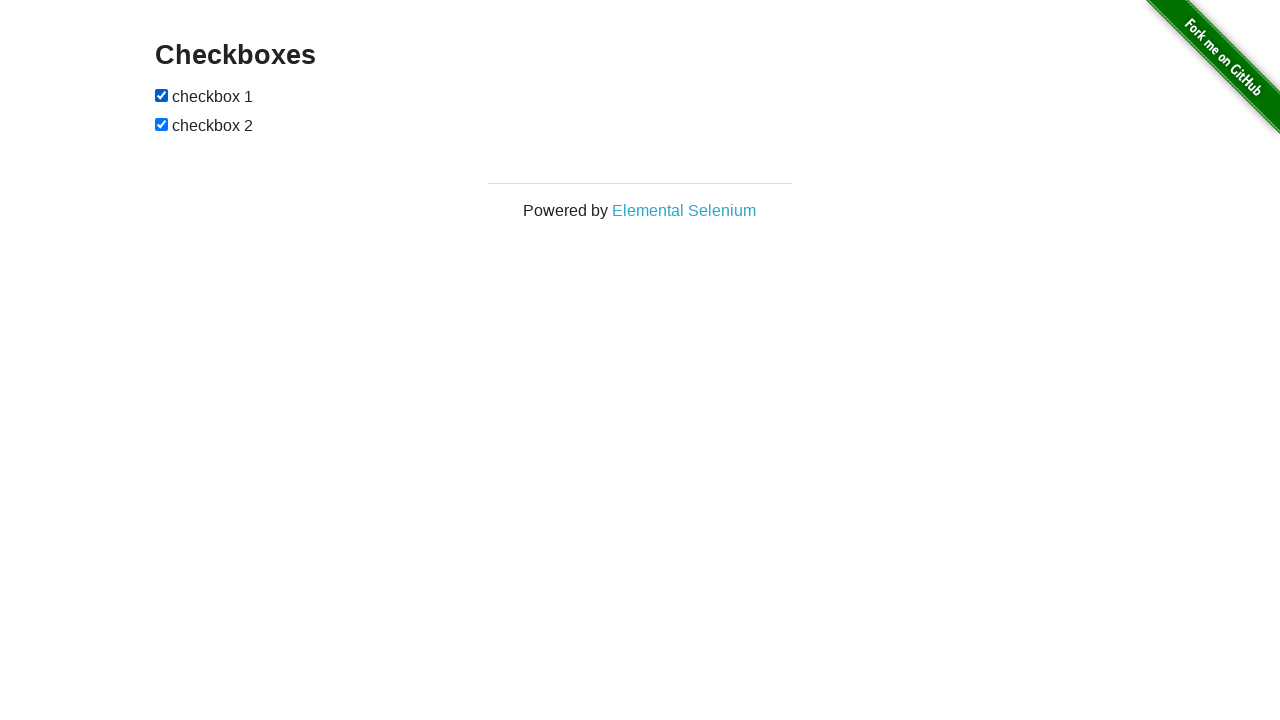